Tests a basic form by filling a text input field and clicking the submit button

Starting URL: https://syntaxprojects.com/basic-first-form-demo.php

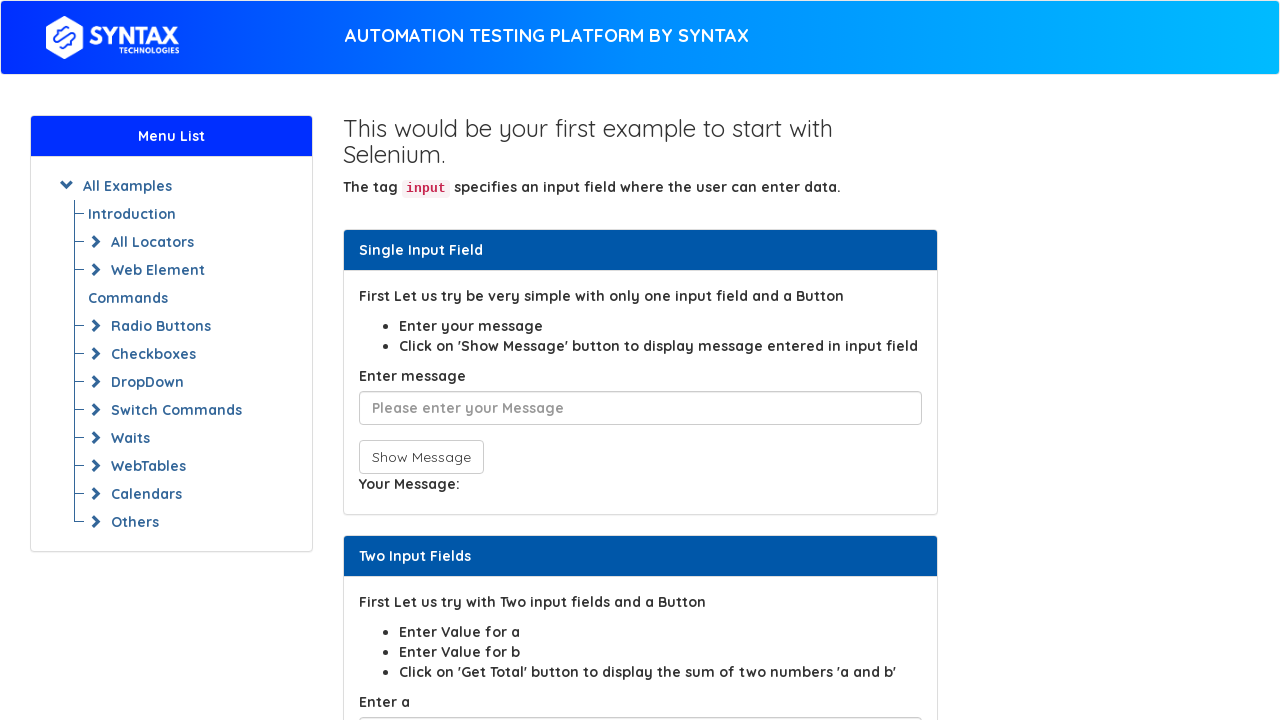

Filled text input field with 'Abracadabra' on input[placeholder*='Please enter']
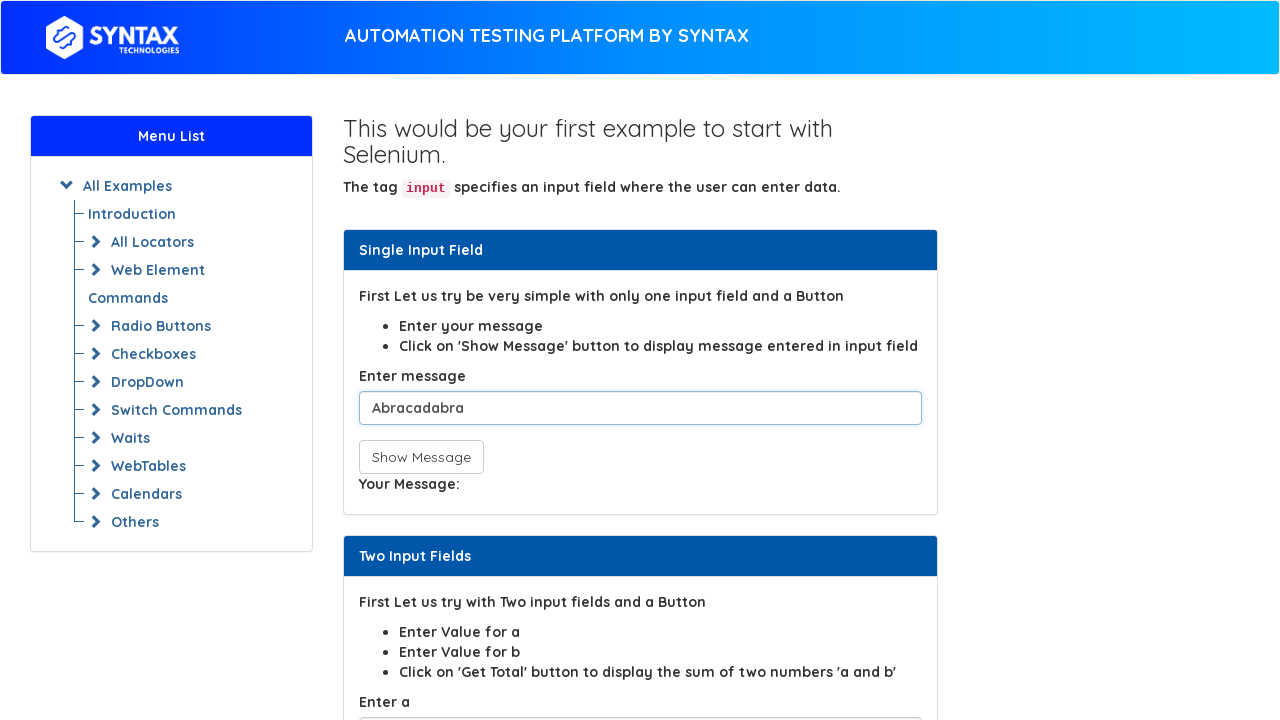

Clicked the submit button at (421, 457) on button[onclick^='showIn']
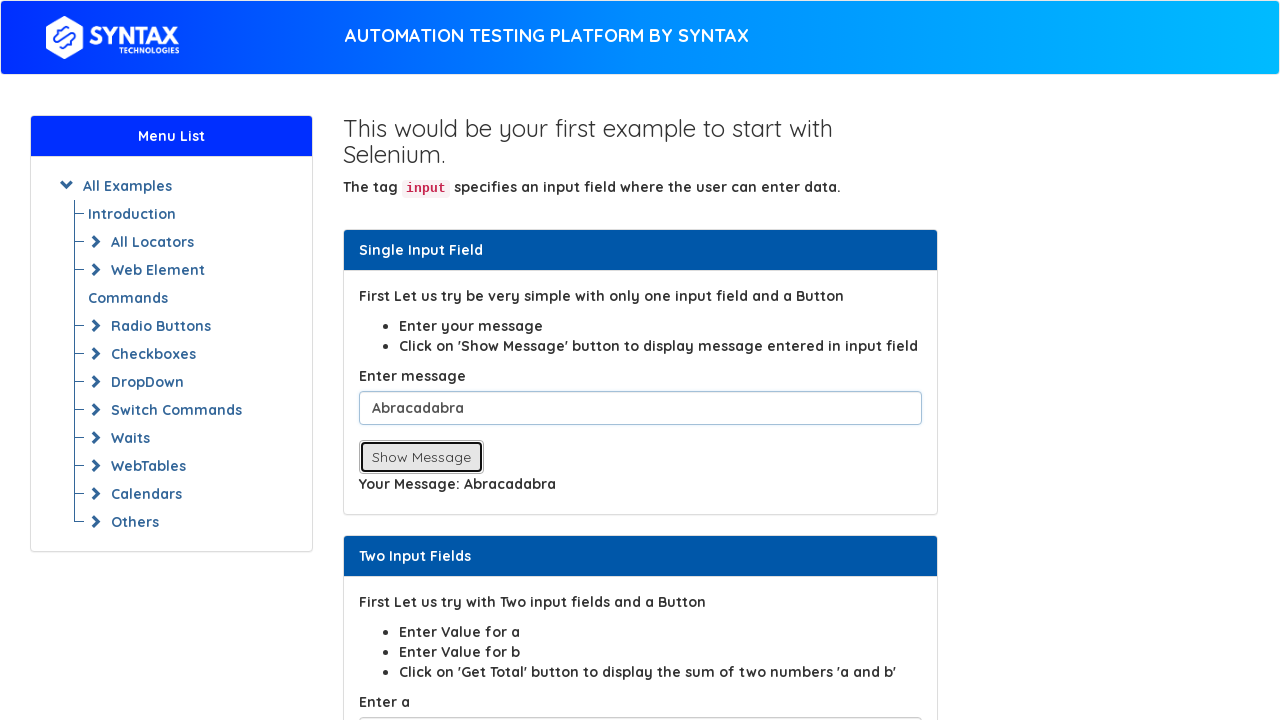

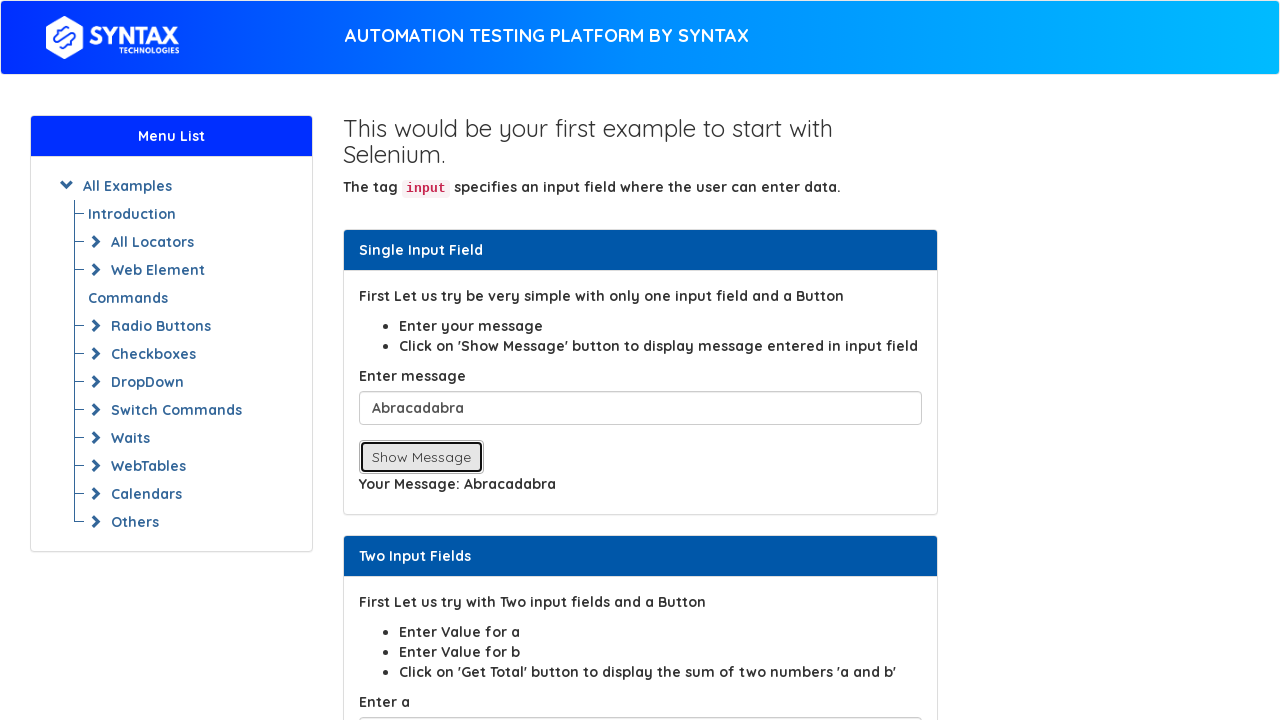